Tests dropdown menu functionality by clicking on the dropdown button and selecting an option that navigates to the buttons page

Starting URL: https://formy-project.herokuapp.com/dropdown

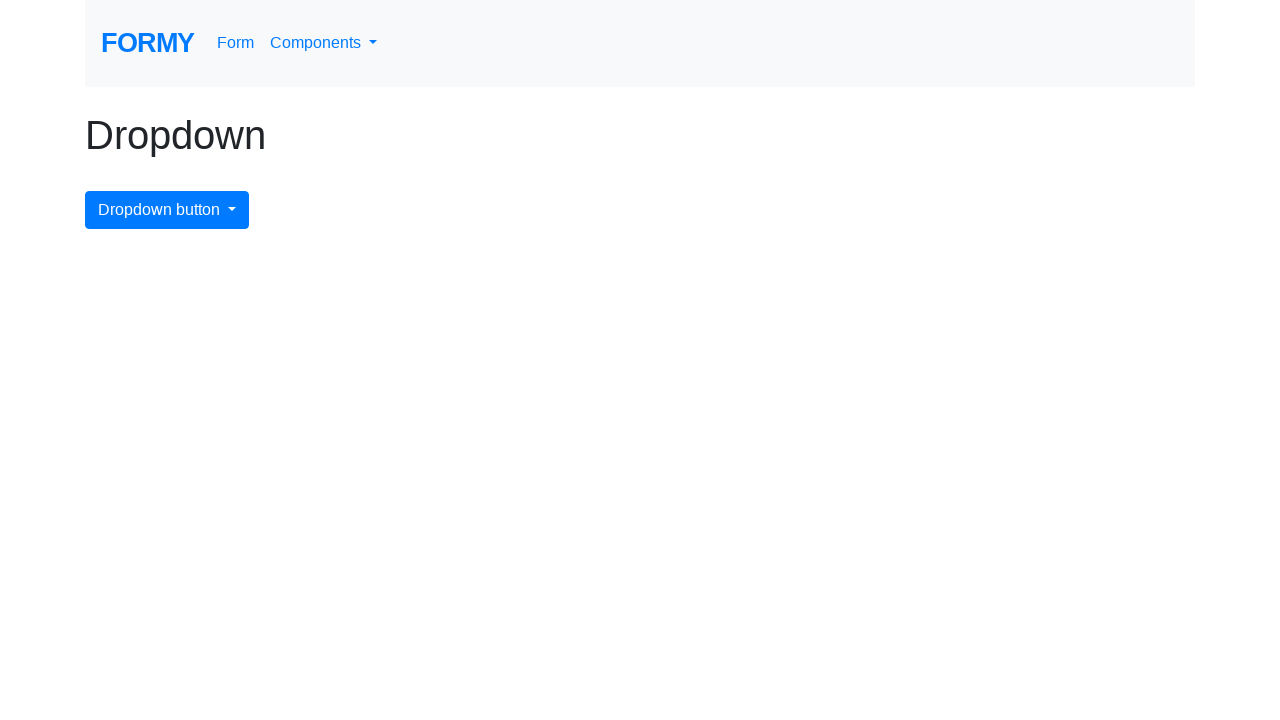

Clicked dropdown menu button to open it at (167, 210) on #dropdownMenuButton
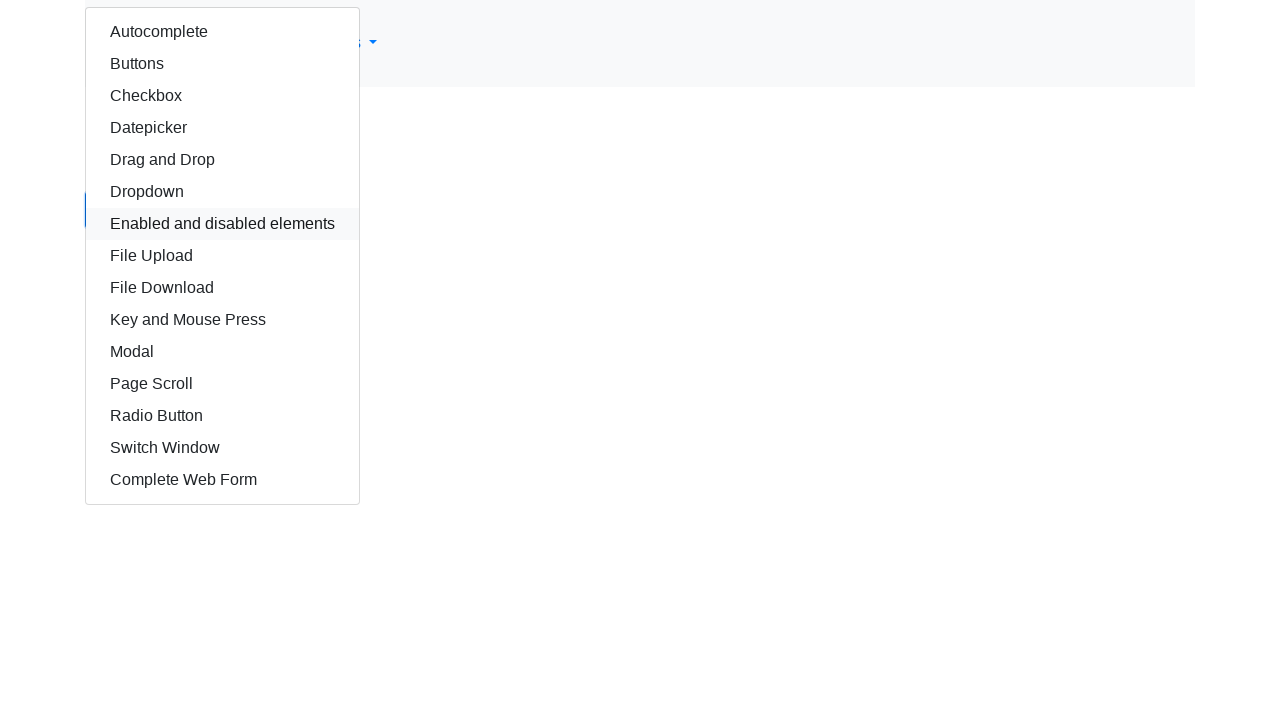

Clicked dropdown option to navigate to buttons page at (222, 64) on (//a[@href='/buttons'])[2]
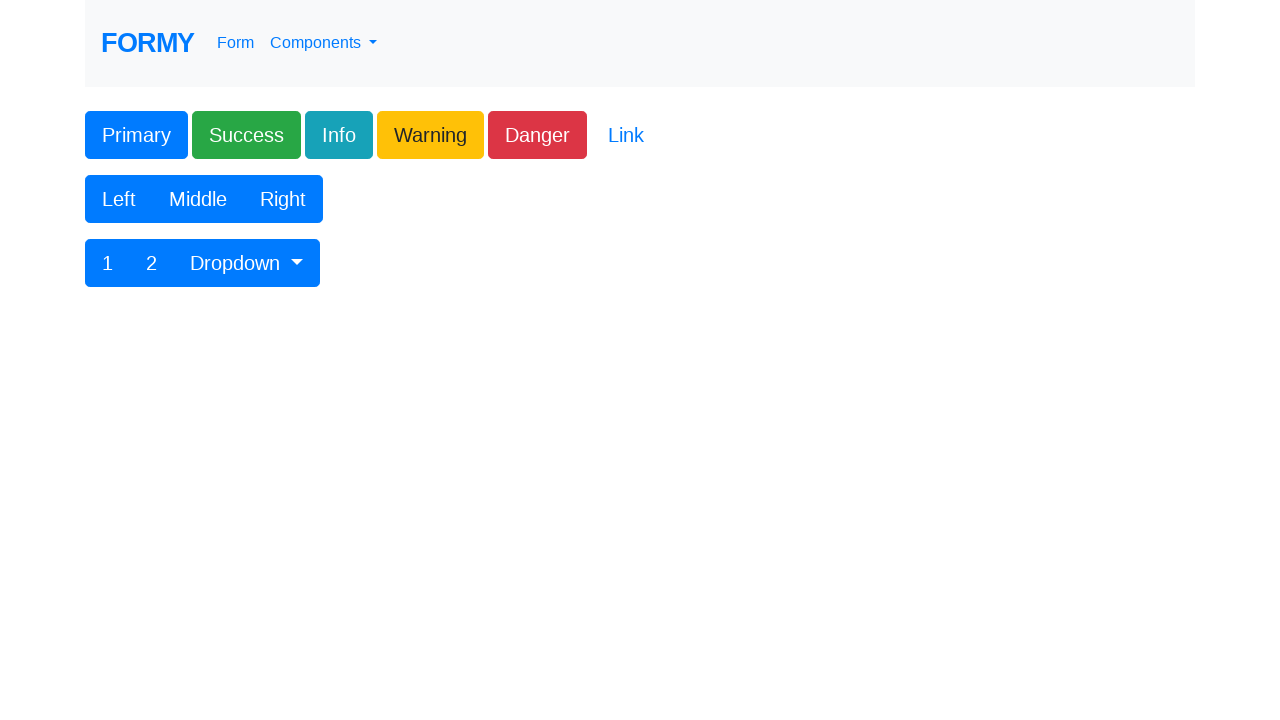

Navigation to buttons page completed
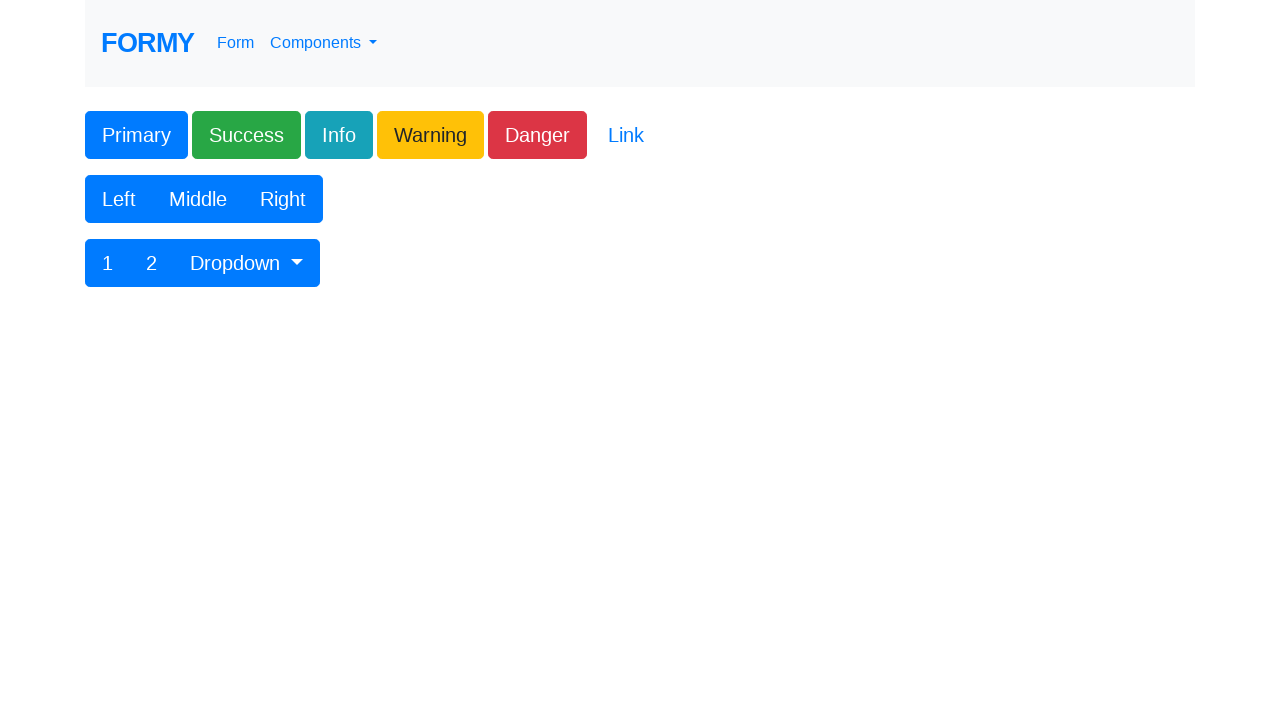

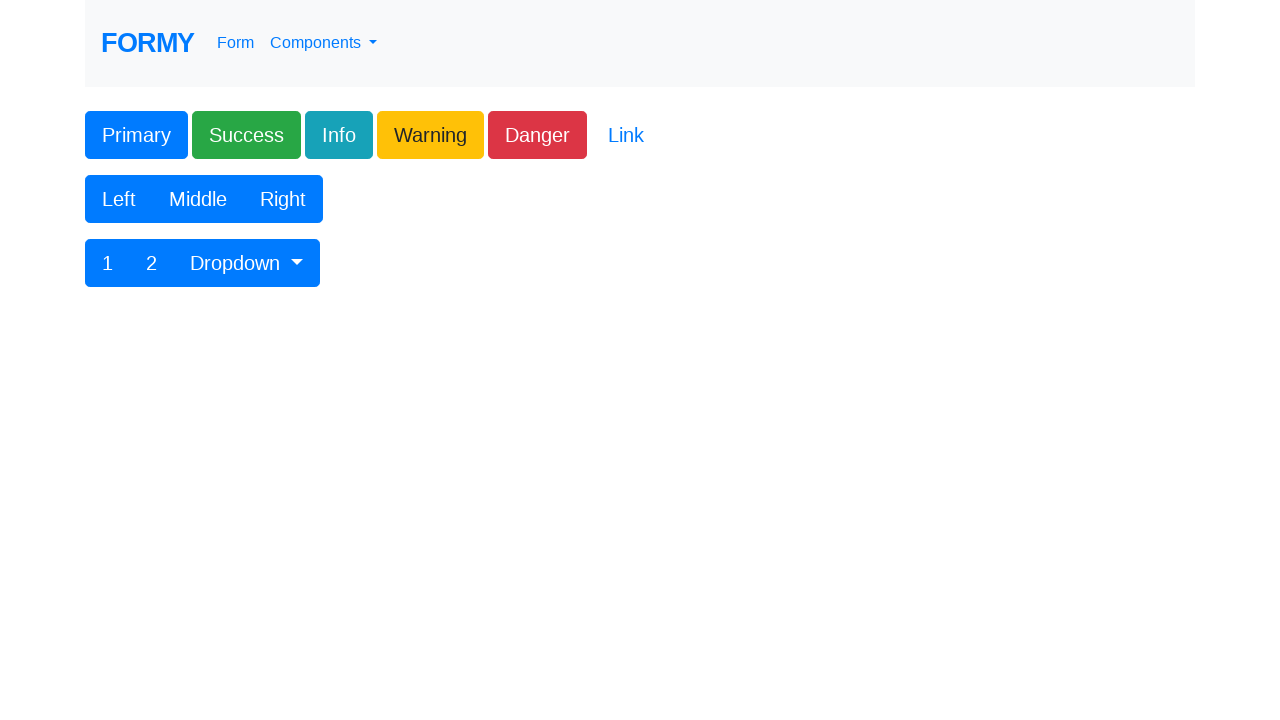